Tests form input functionality by filling two input fields and verifying product price display on a training ground page

Starting URL: https://techstepacademy.com/training-ground

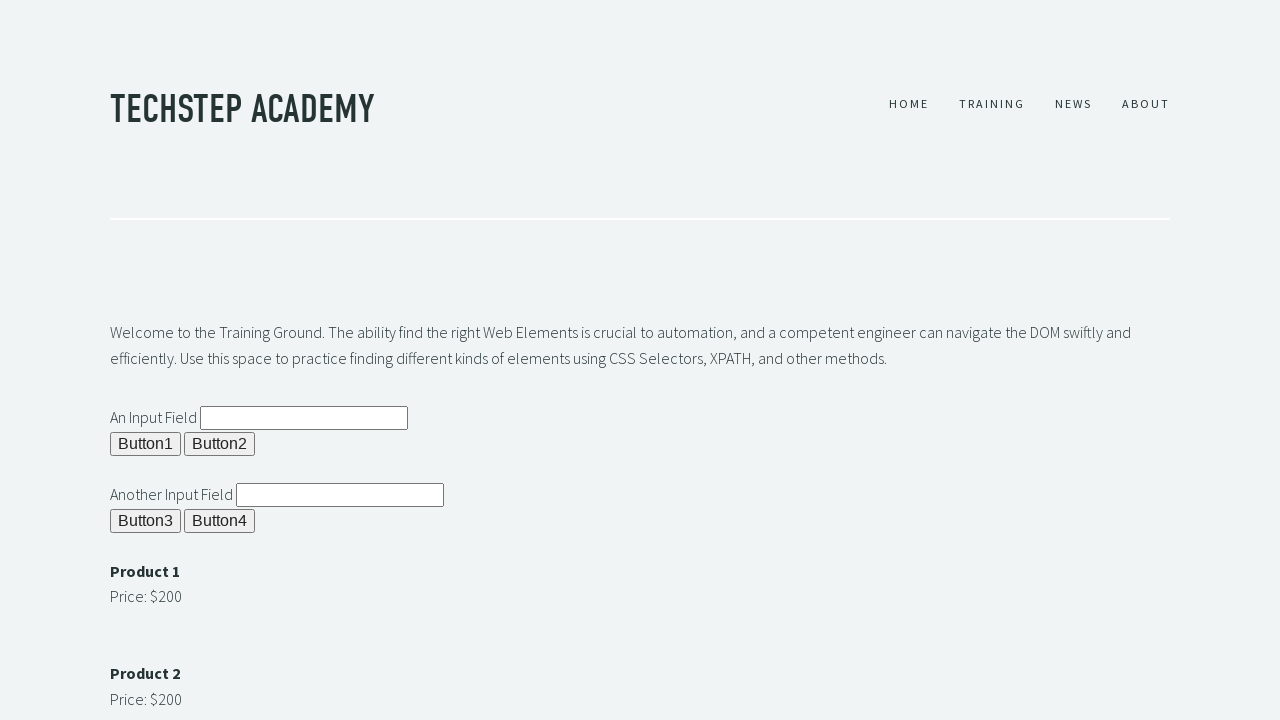

Filled first input field with 'Testing input field 1' on input[name="Input 1"]
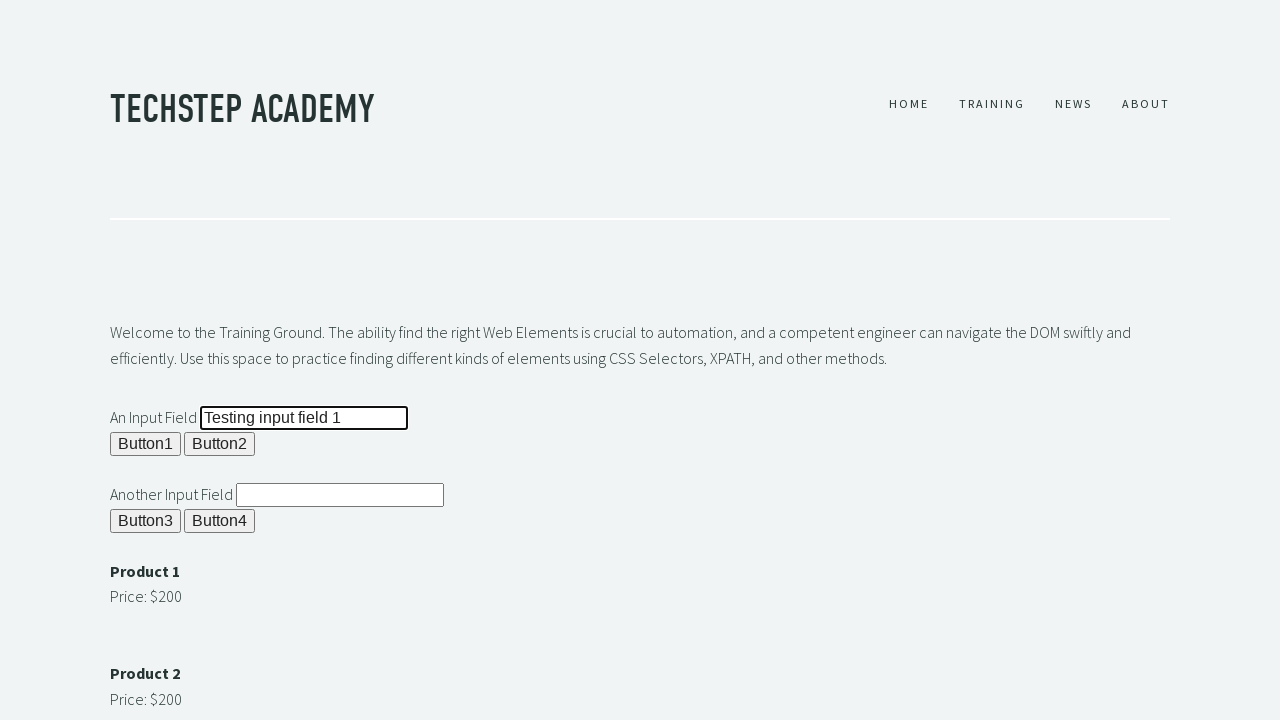

Filled second input field with 'Testing input field 2' on //input[@name="Input 2"]
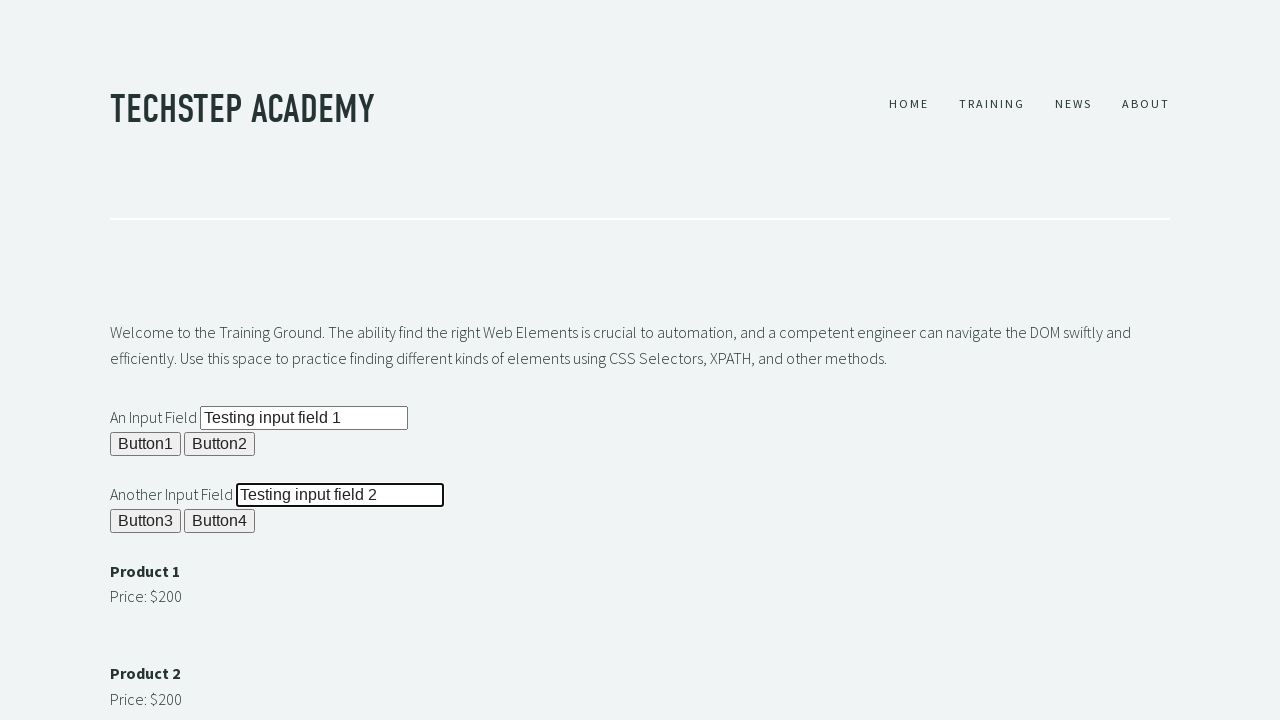

Product price element for Product 1 is now visible
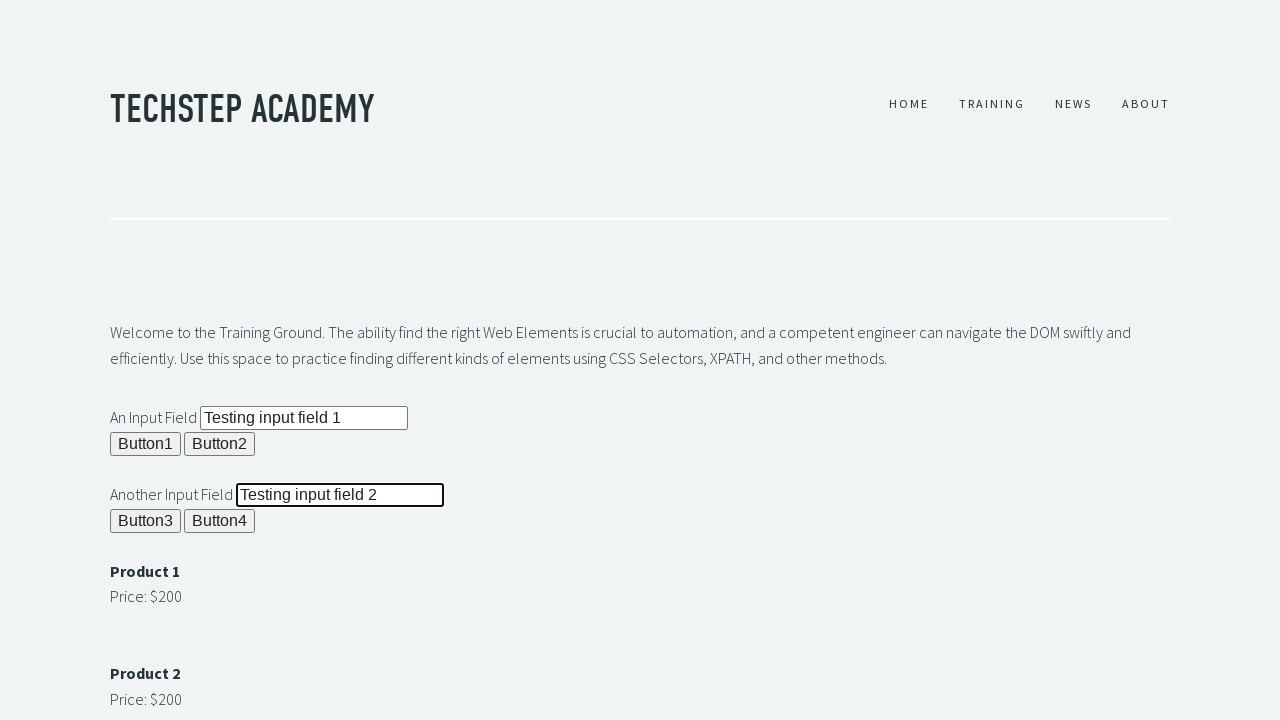

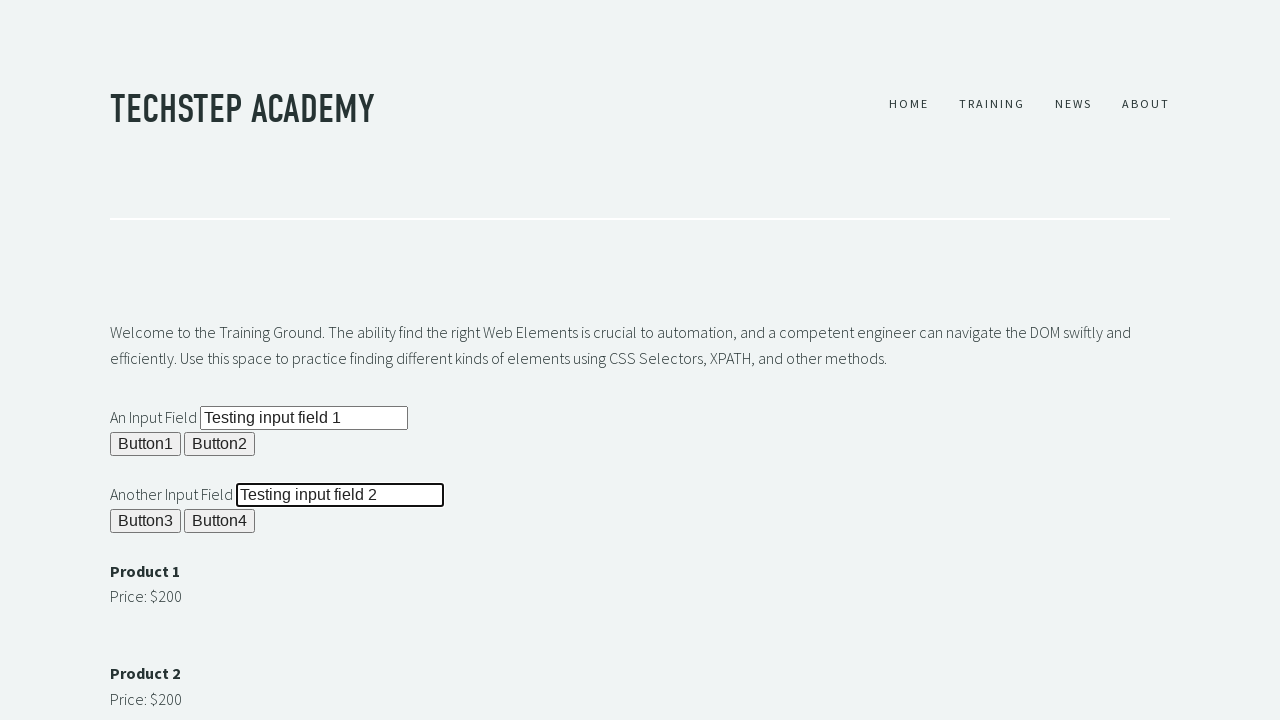